Tests negative input validation on a web table form by submitting invalid or empty data in various fields

Starting URL: https://demoqa.com/webtables

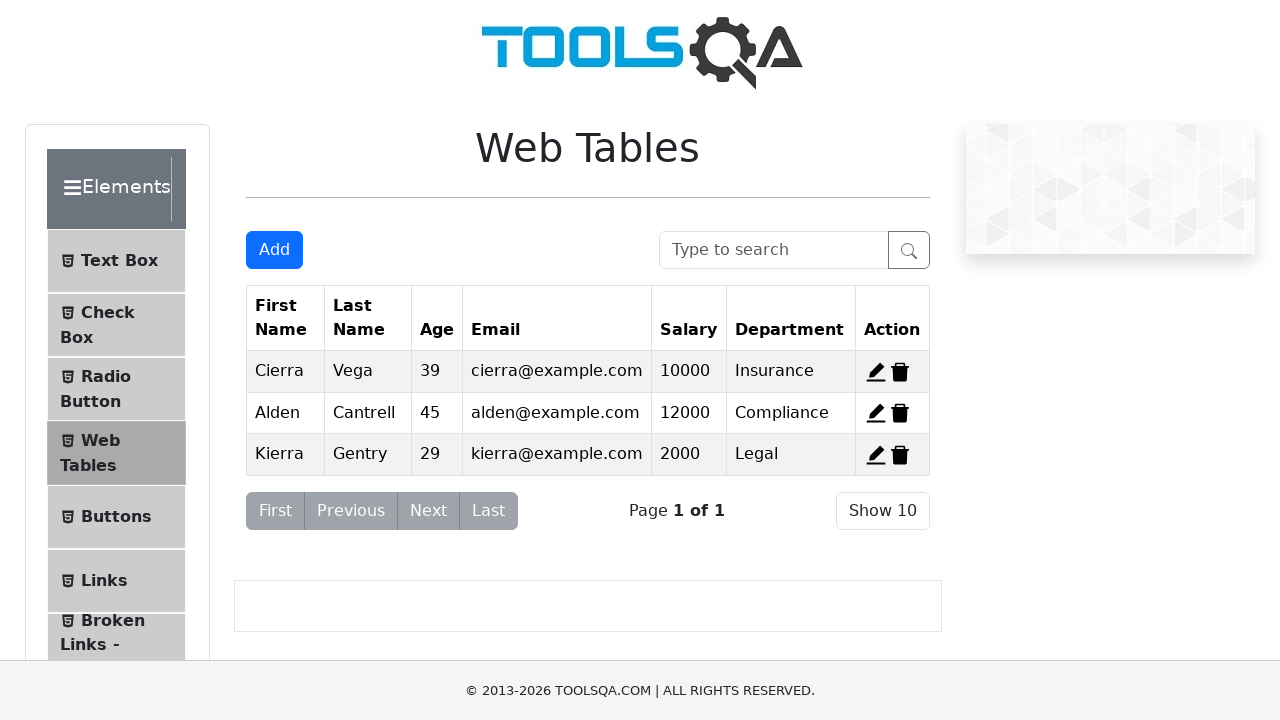

Clicked Add button to open the form at (274, 250) on #addNewRecordButton
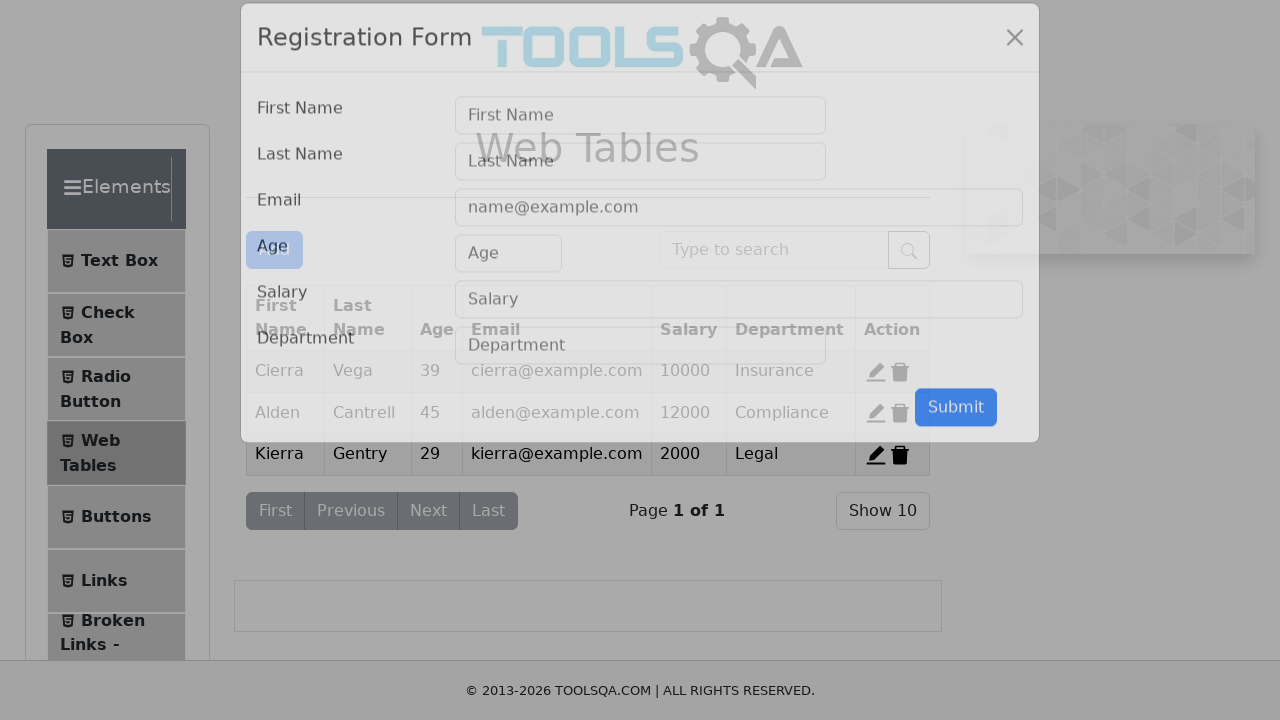

Left first name field empty (negative test case) on #firstName
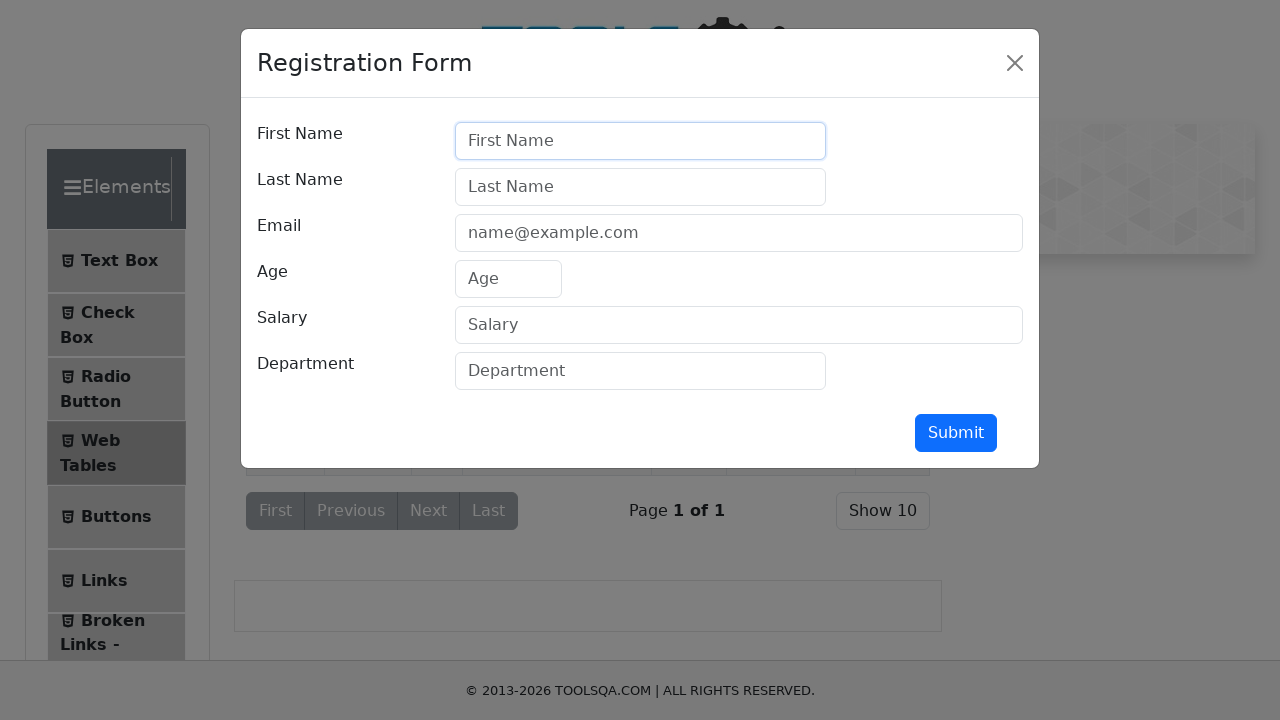

Left last name field empty (negative test case) on #lastName
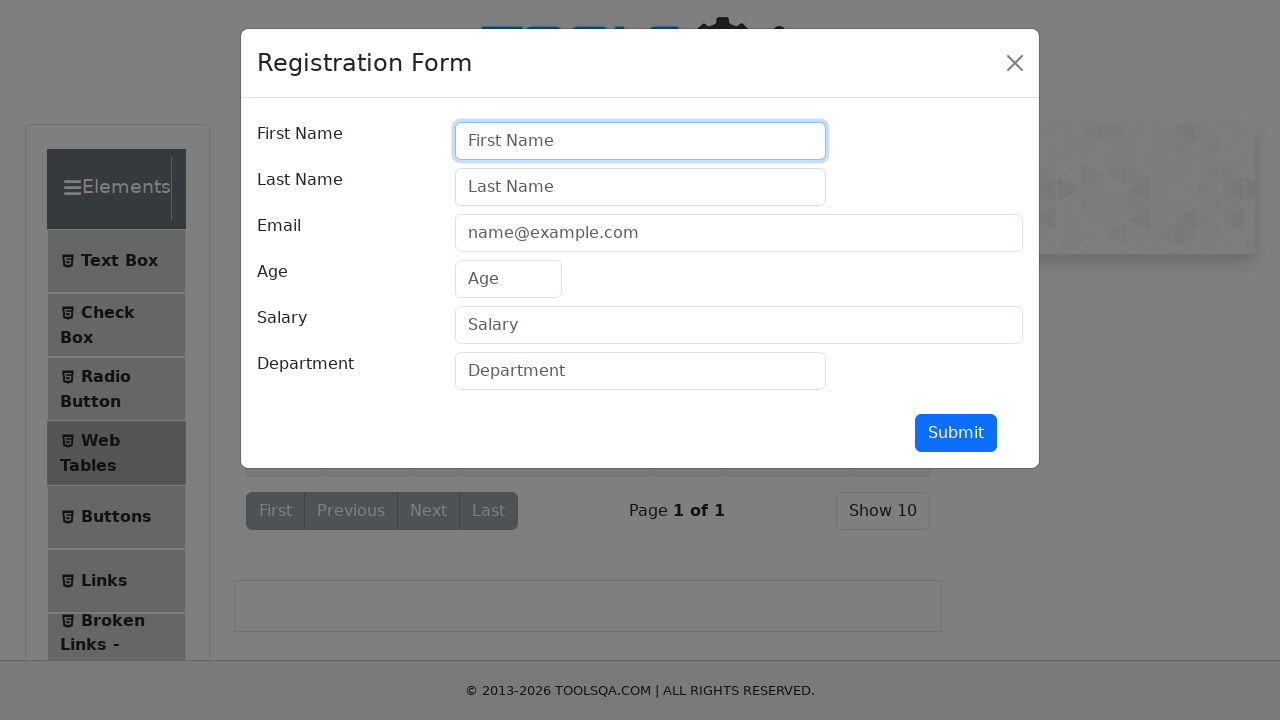

Filled email field with invalid format 'donisalmanan123@gmail.com4' on #userEmail
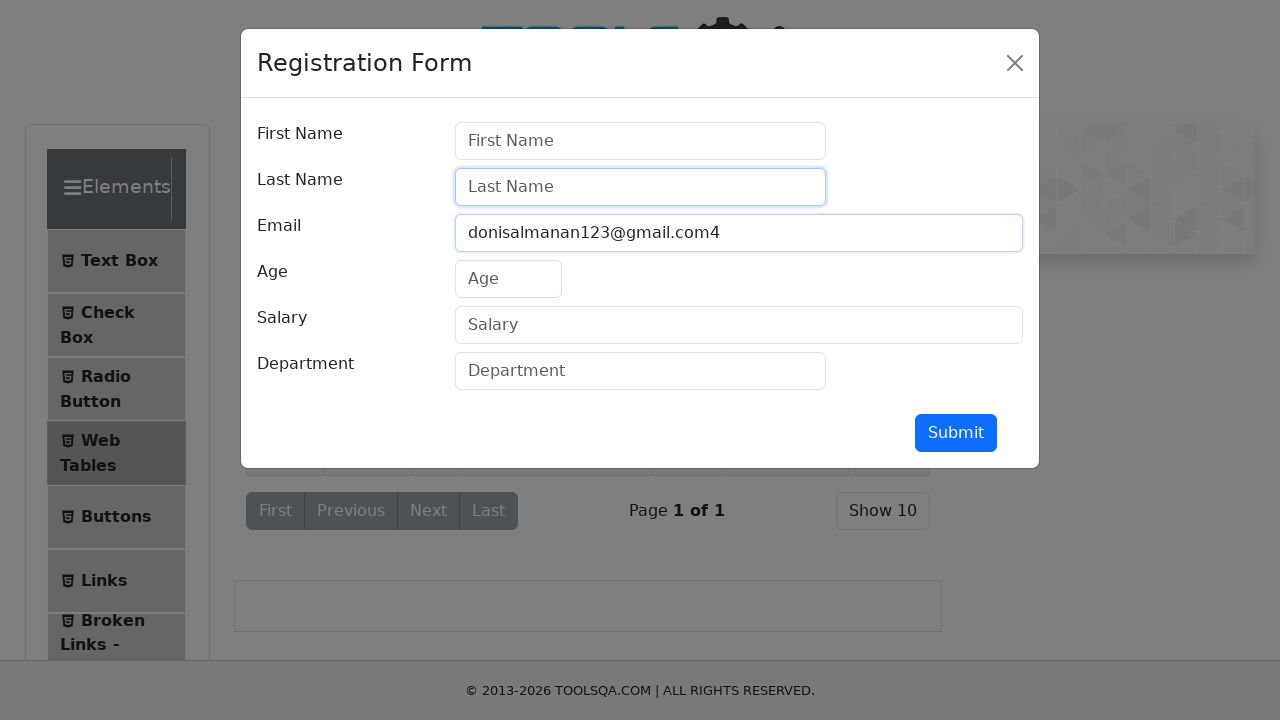

Entered text 'dua puluh tiga tahun' in age field instead of number on #age
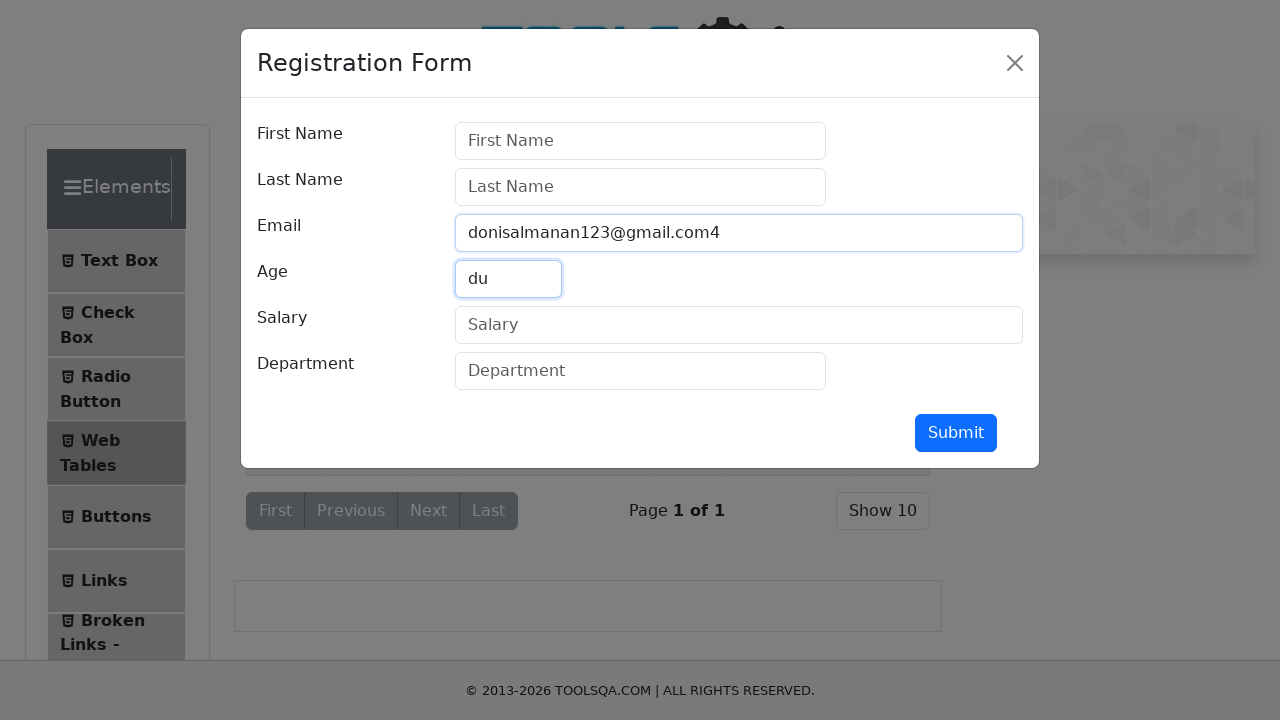

Entered '200 Juta' in salary field instead of plain number on #salary
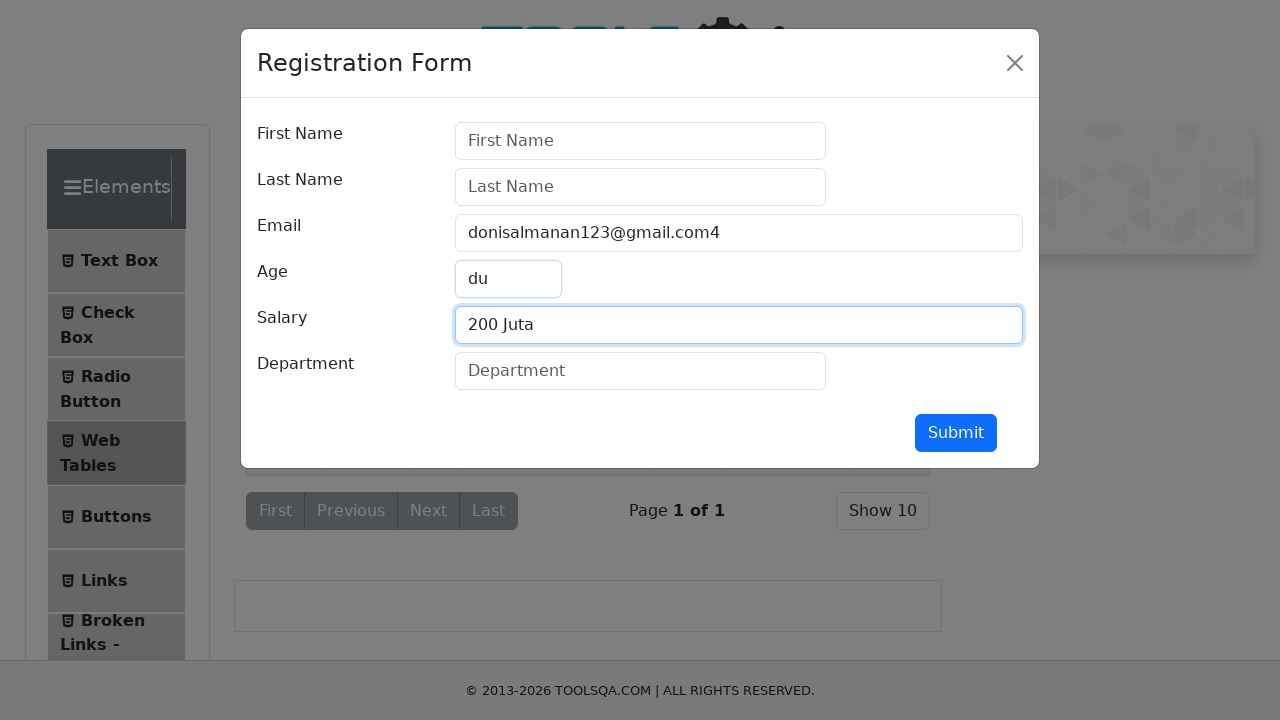

Left department field empty (negative test case) on #department
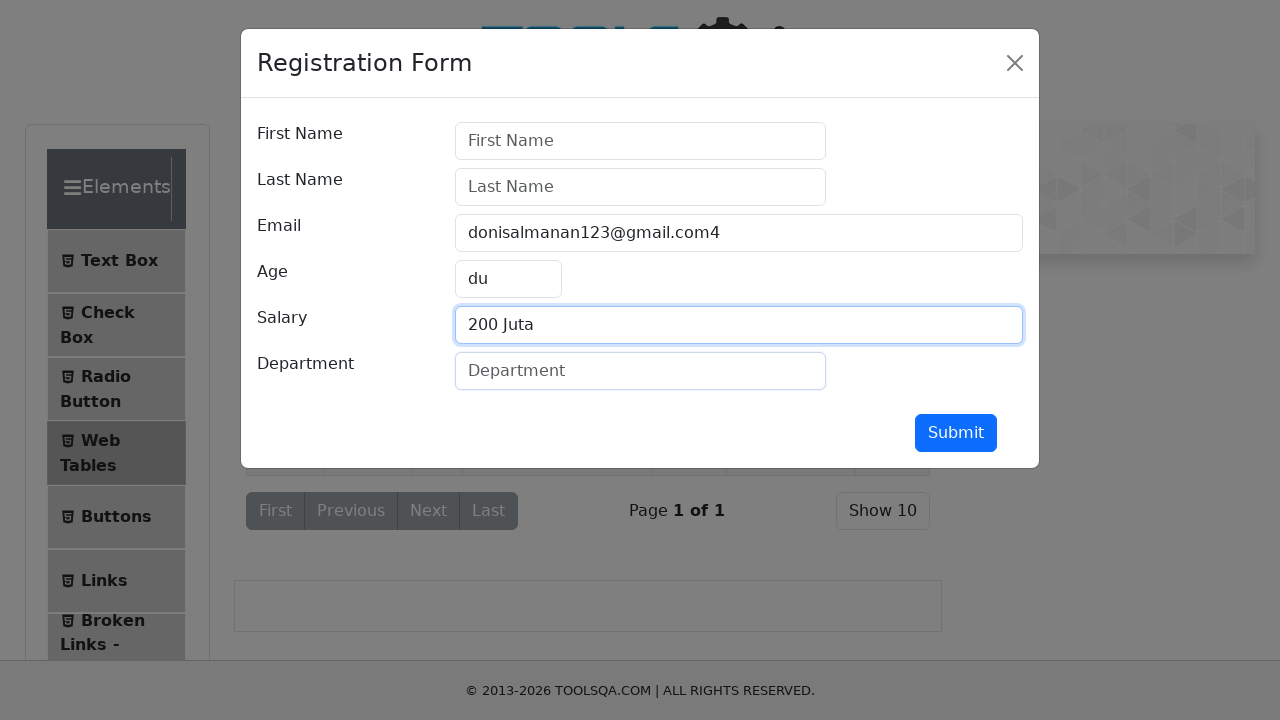

Clicked submit button with invalid/empty form data at (956, 433) on #submit
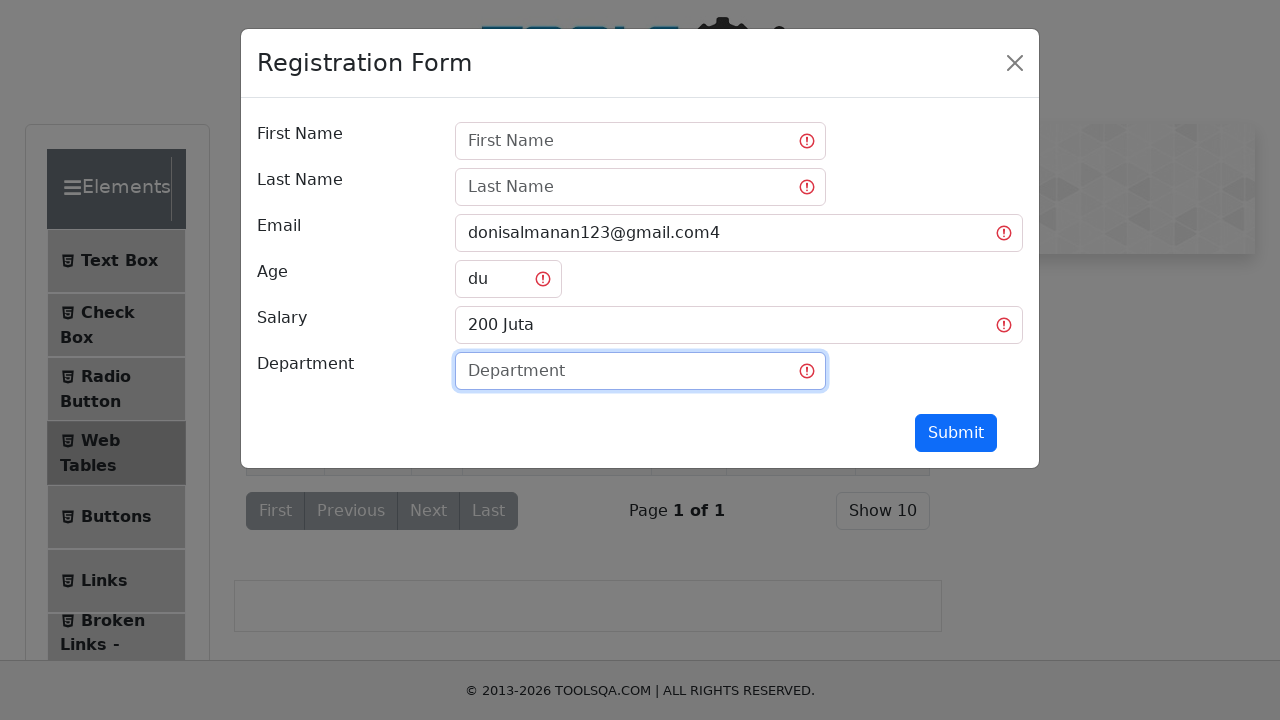

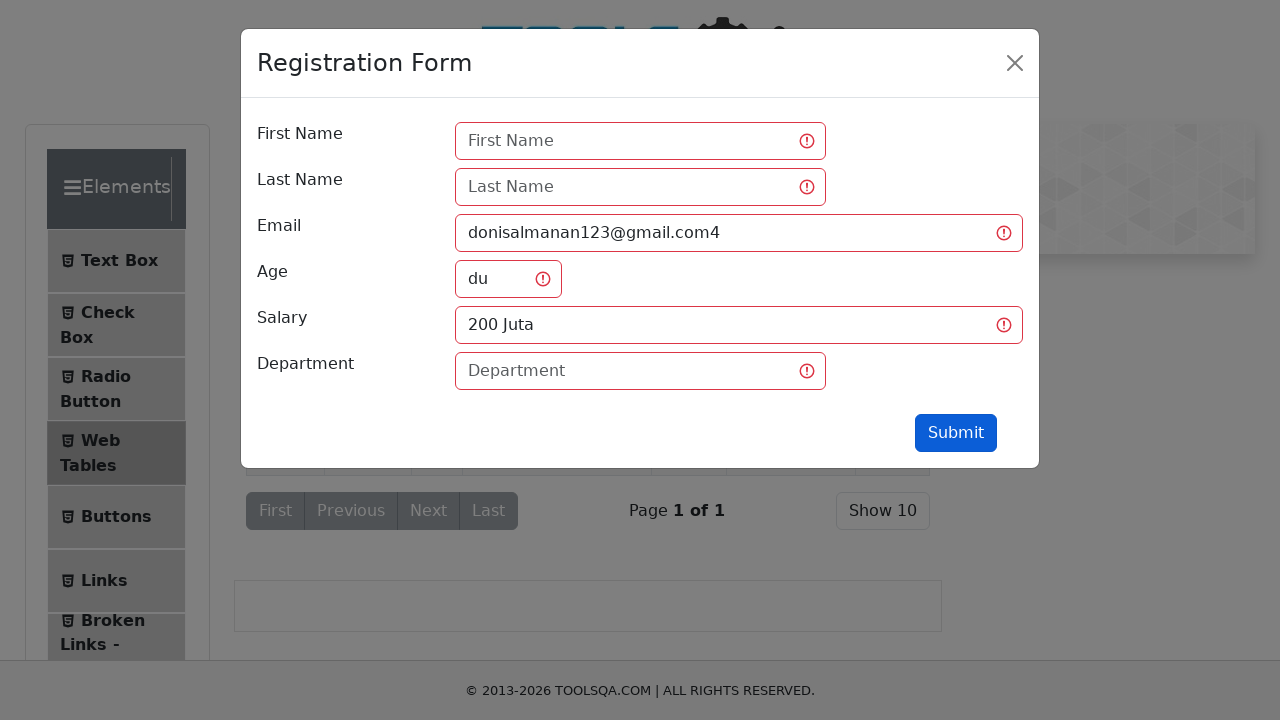